Tests interaction with a product table on a practice automation page by locating the table element, verifying rows and columns exist, and accessing cell content from the third row.

Starting URL: https://www.rahulshettyacademy.com/AutomationPractice/

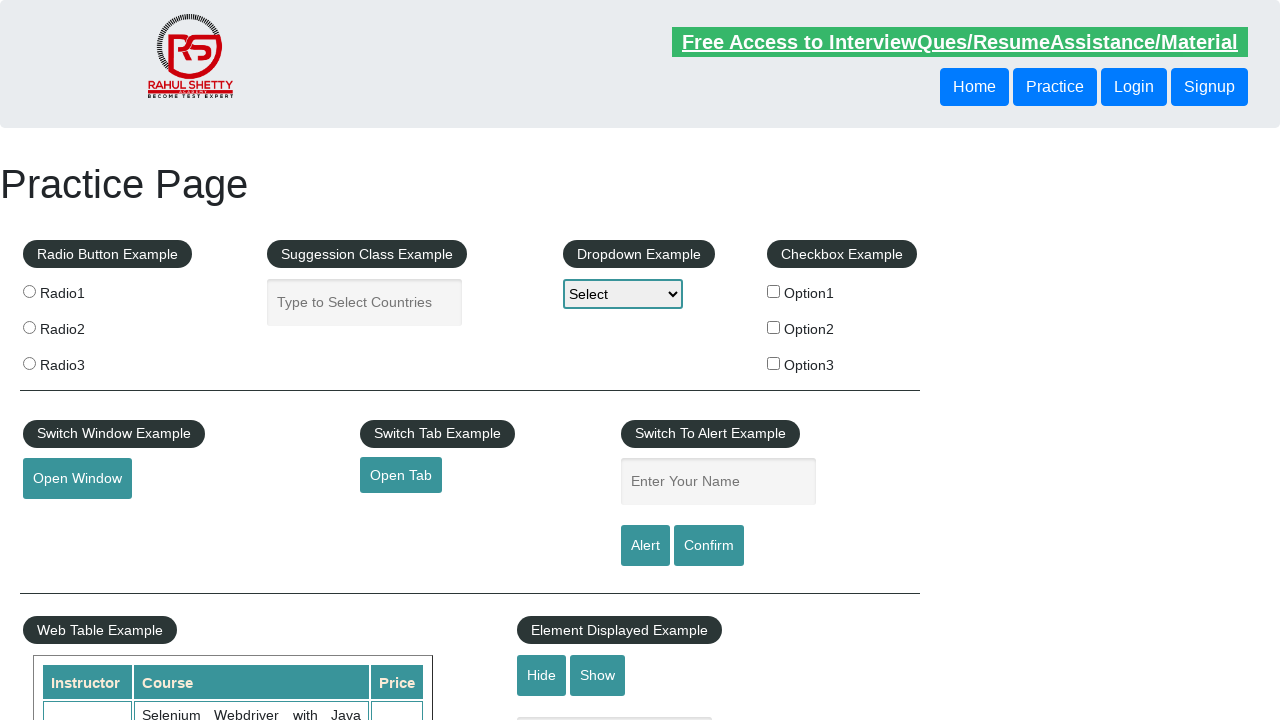

Waited for product table to be visible
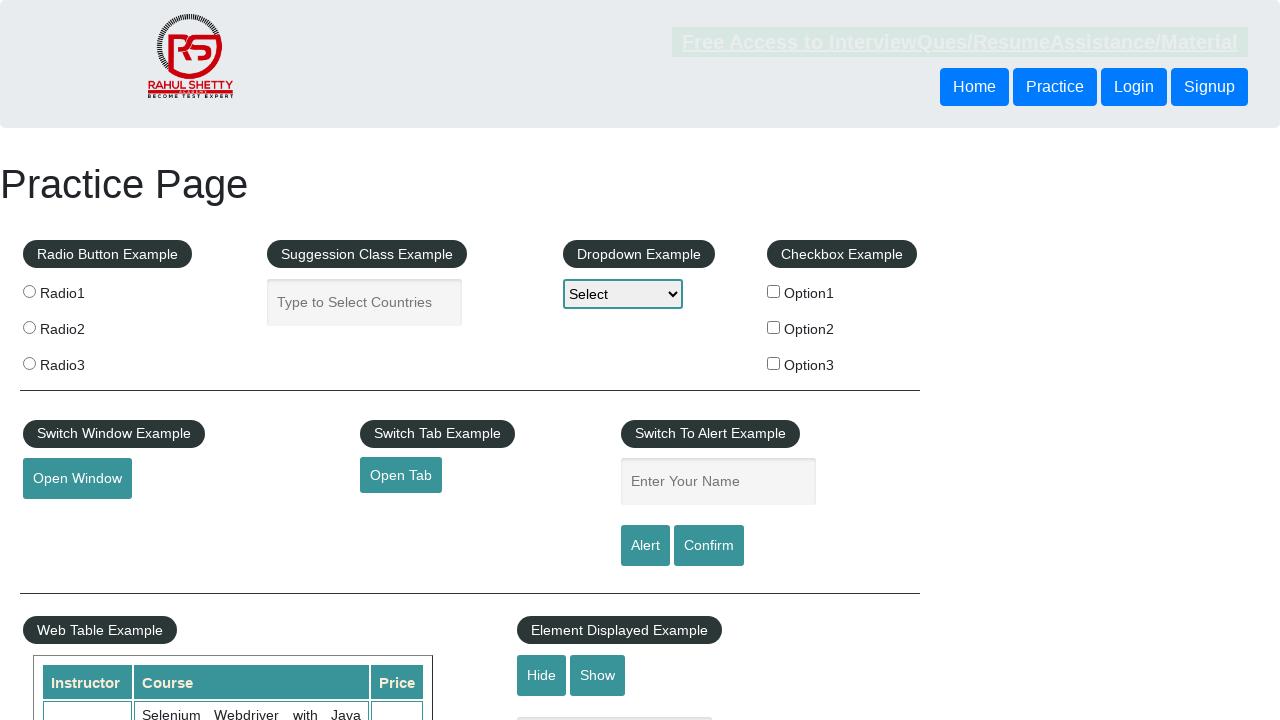

Located product table element
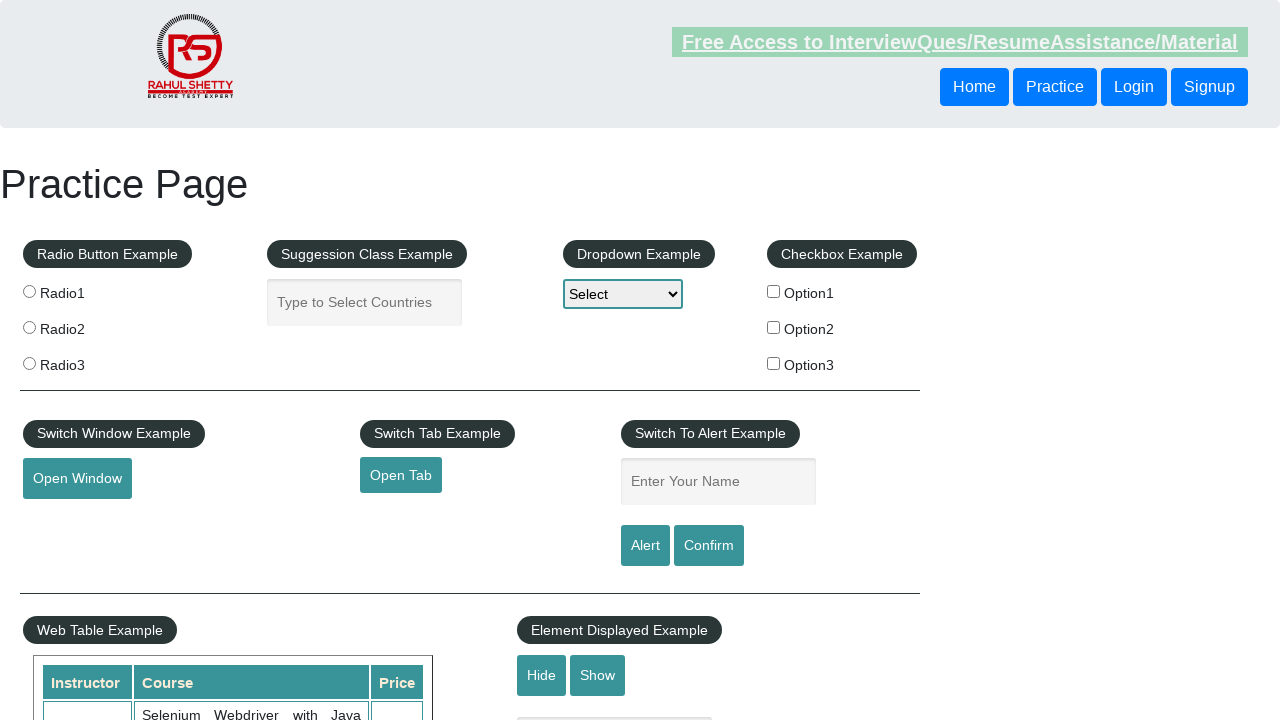

Verified table rows exist
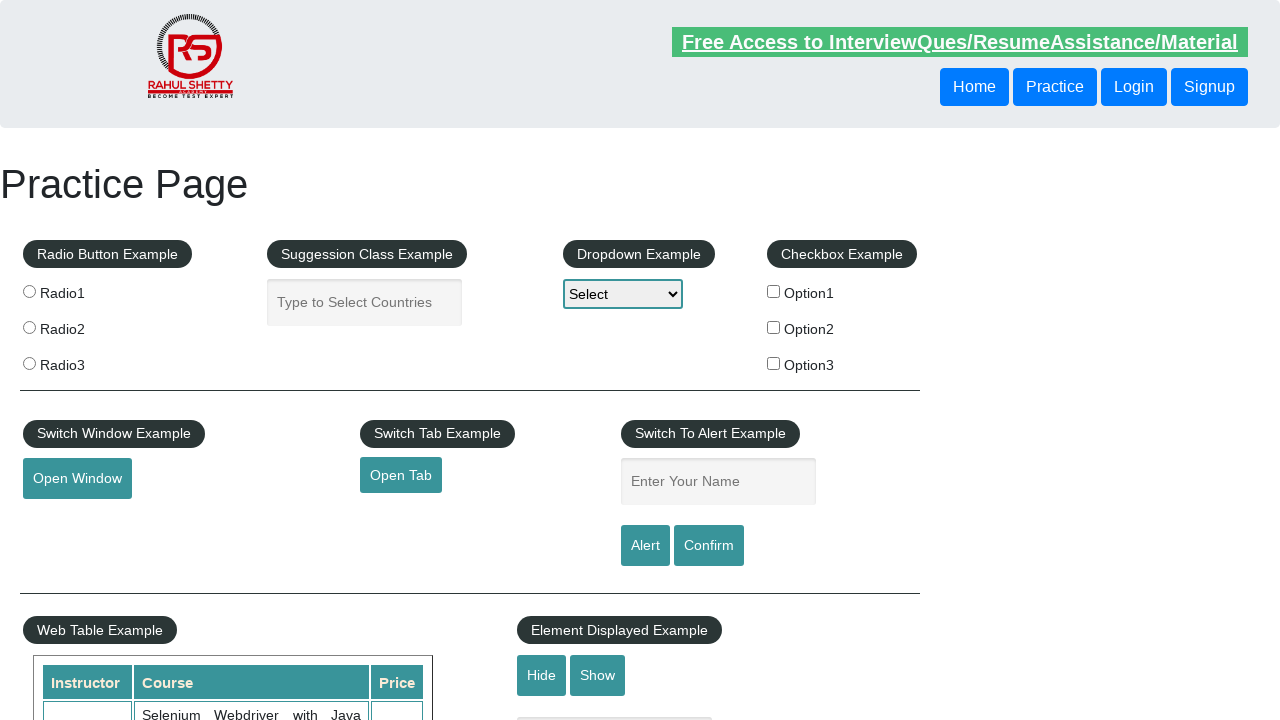

Verified table header columns exist
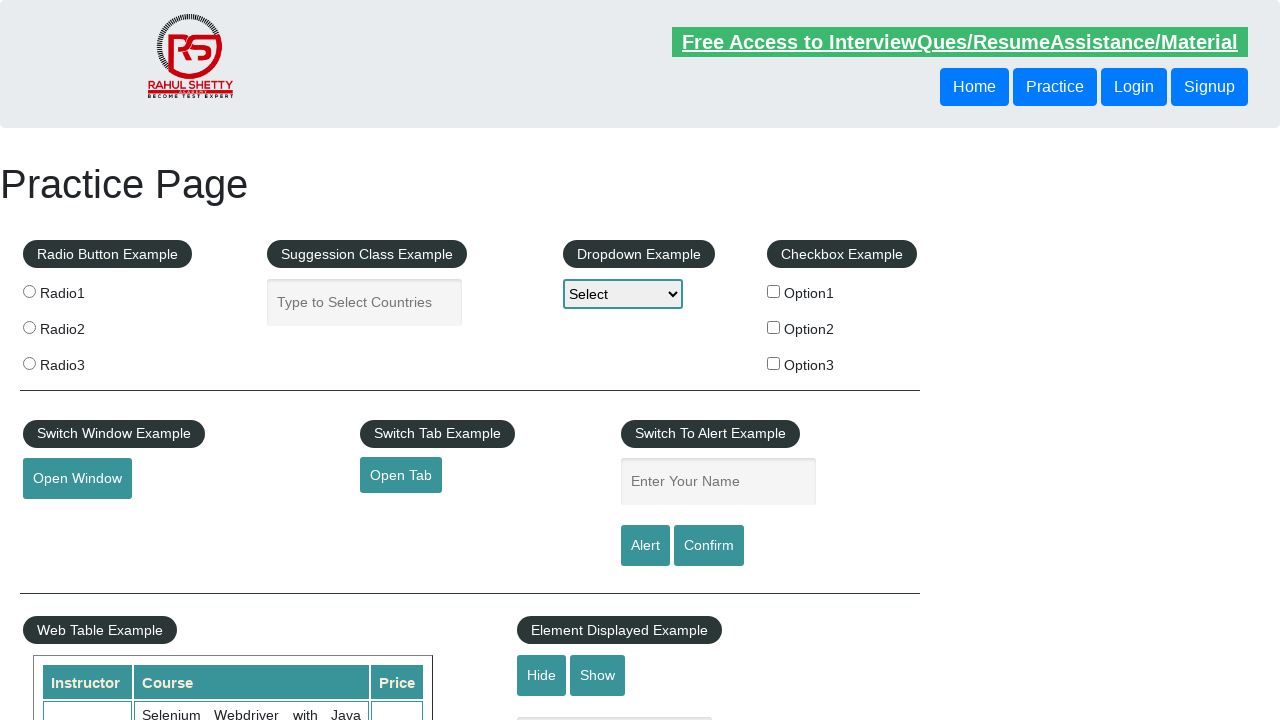

Accessed cells in third row to verify table content is accessible
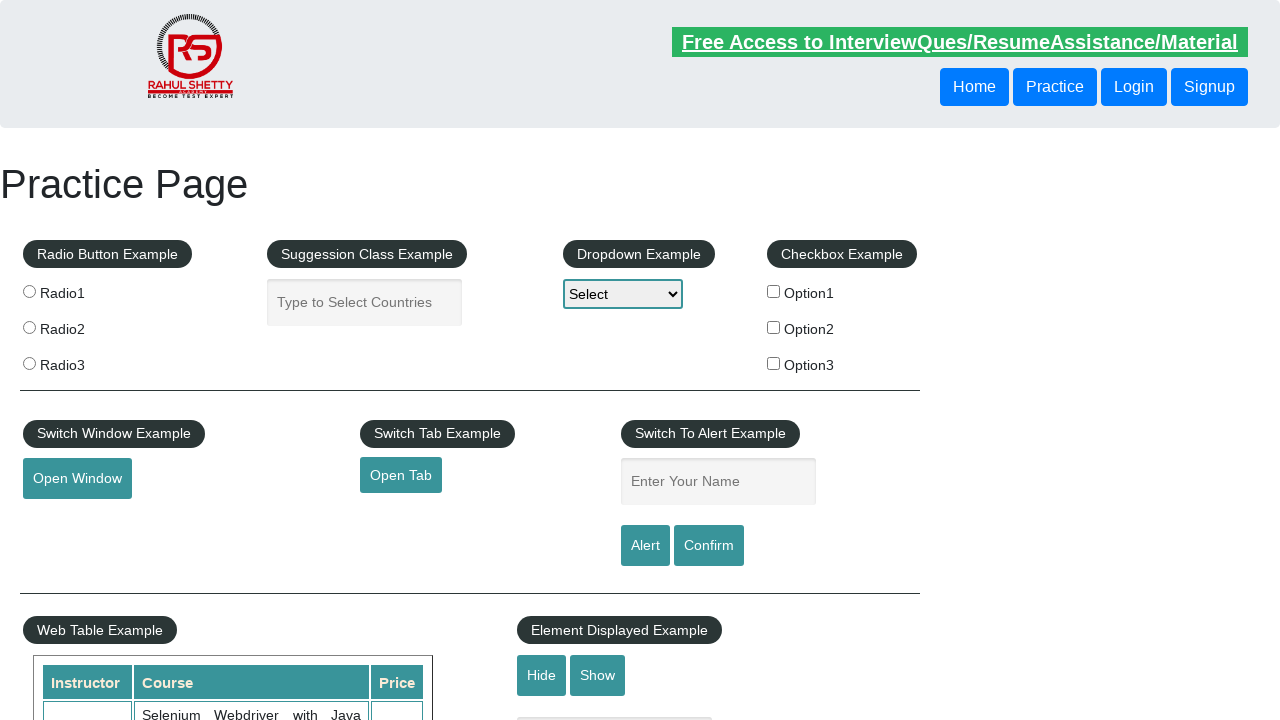

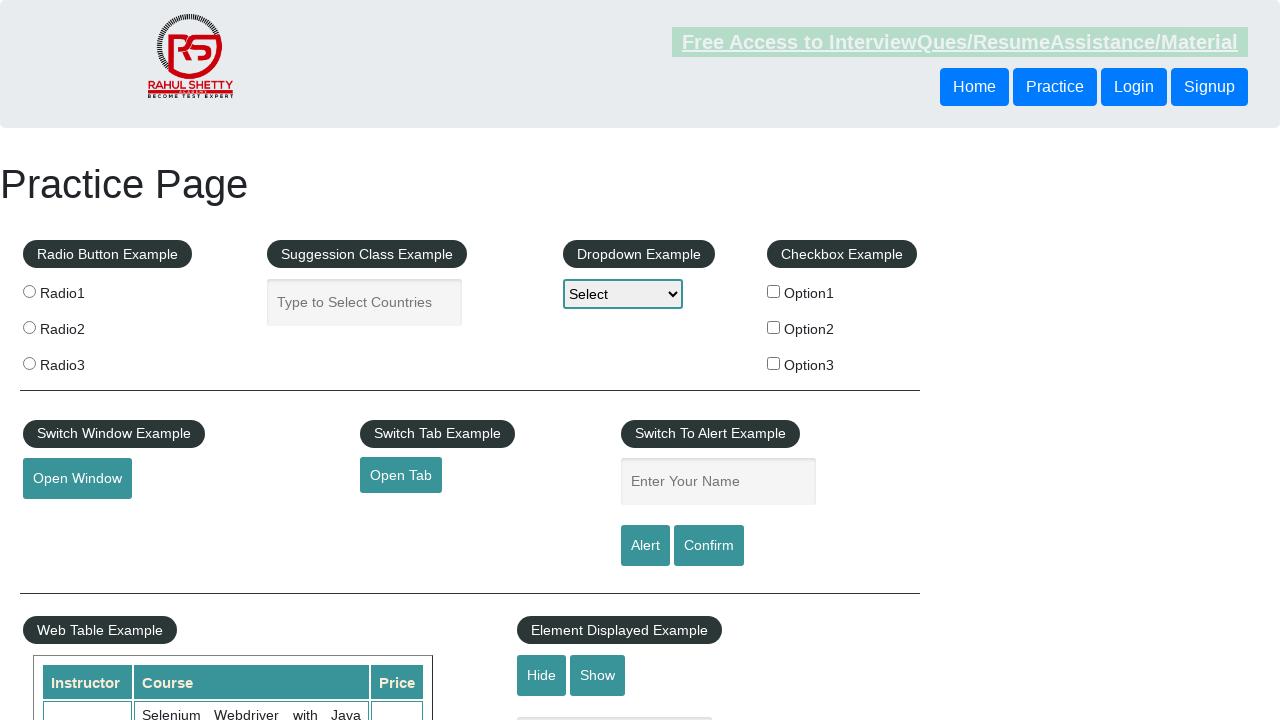